Tests browser back navigation by clicking on a button to navigate to a new page, then using the browser's back functionality to return to the previous page.

Starting URL: http://demoaut.katalon.com/

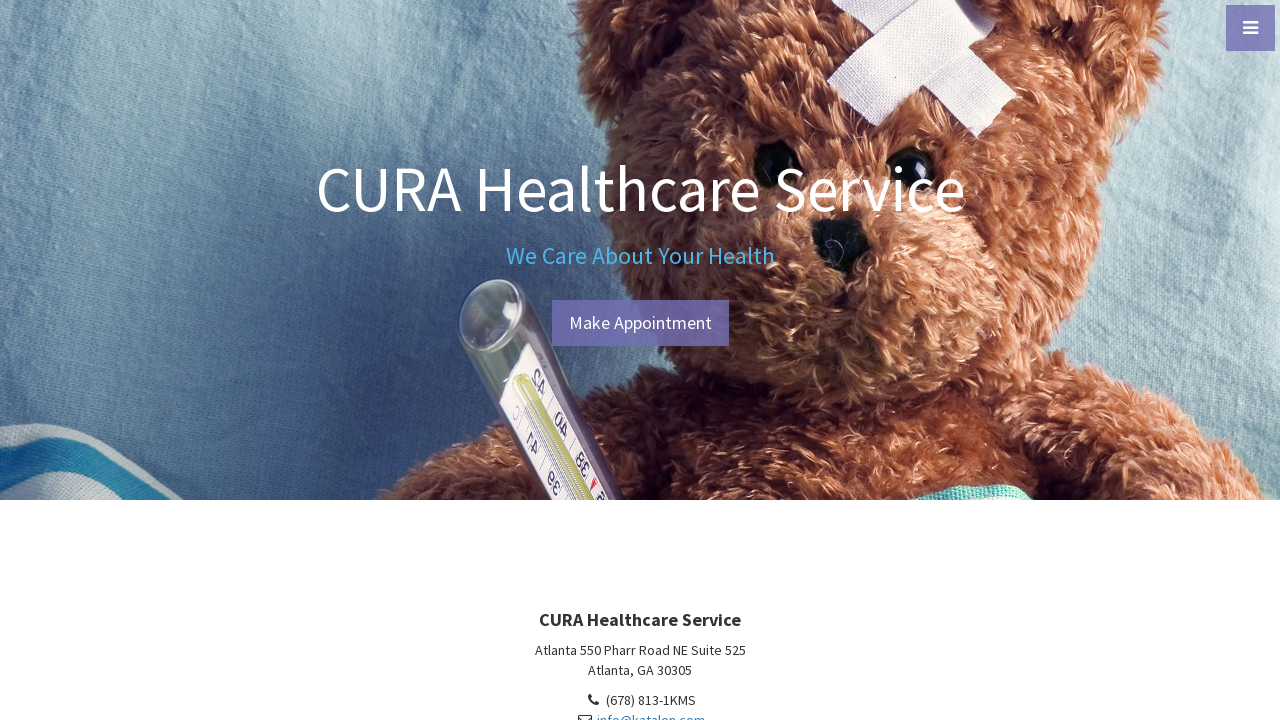

Clicked 'Make Appointment' button to navigate to new page at (640, 323) on text=Make Appointment
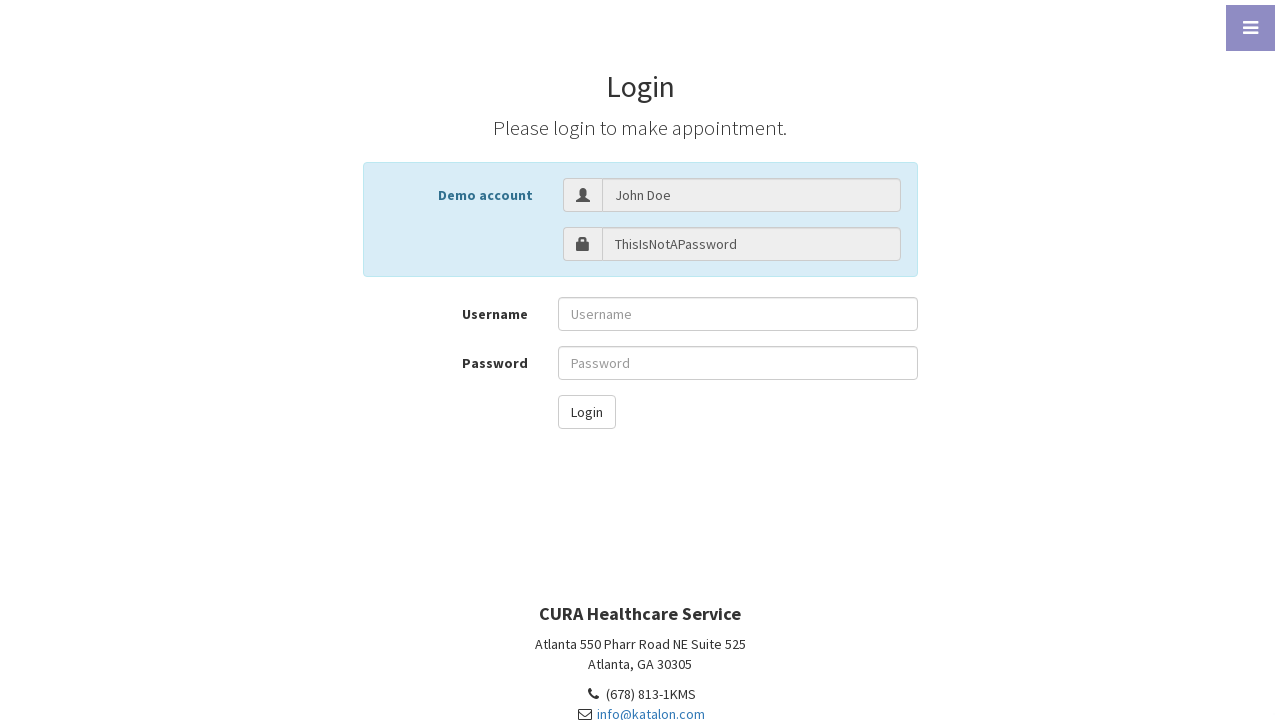

New page loaded after clicking Make Appointment
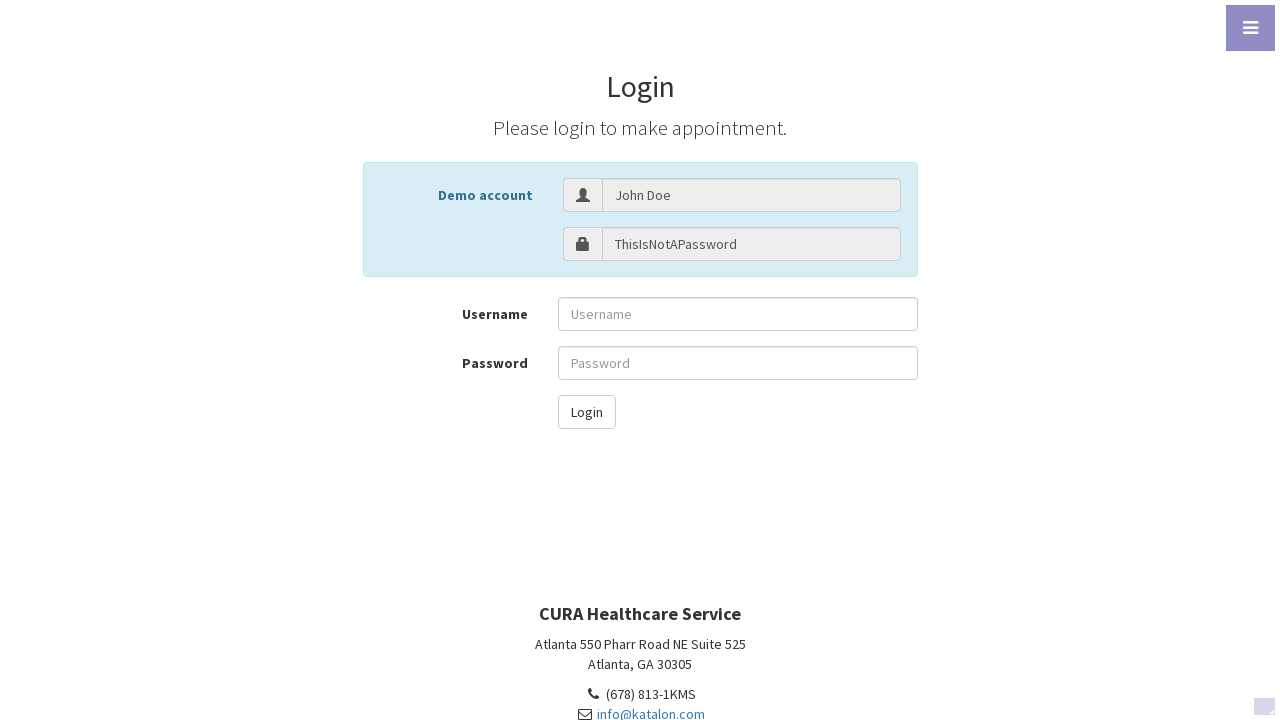

Navigated back to previous page using browser back button
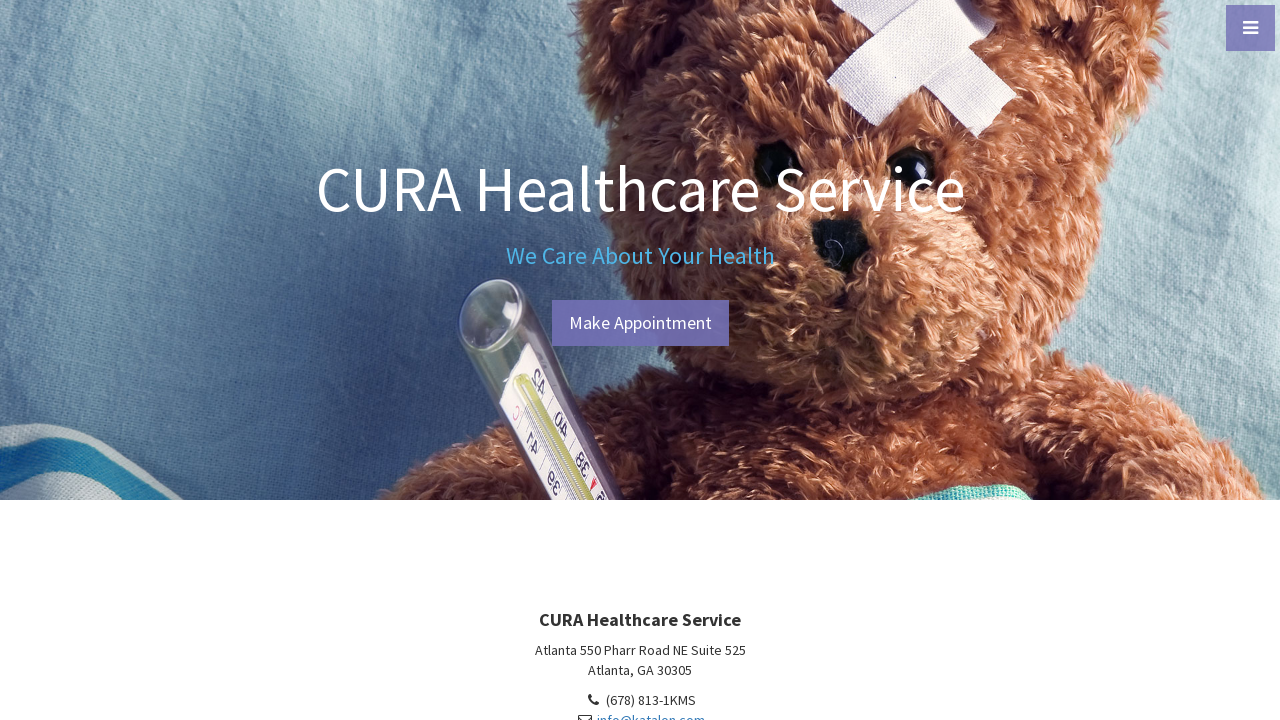

Original page loaded after navigation back
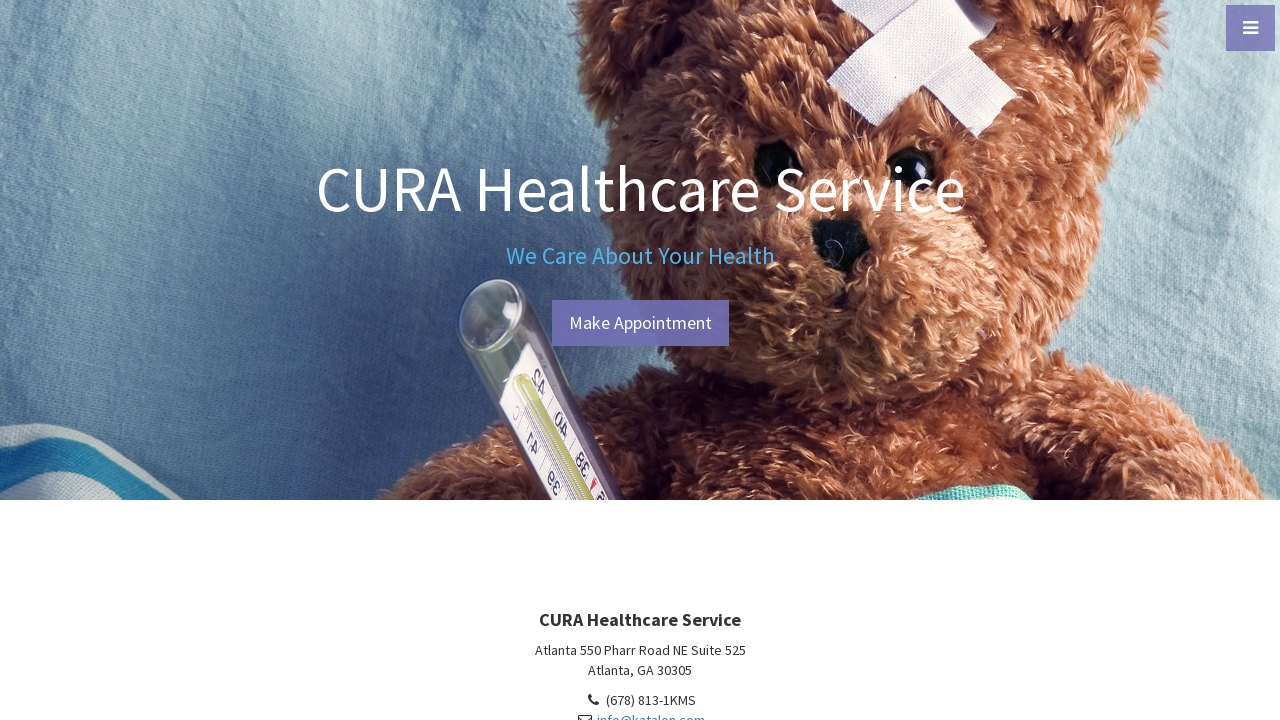

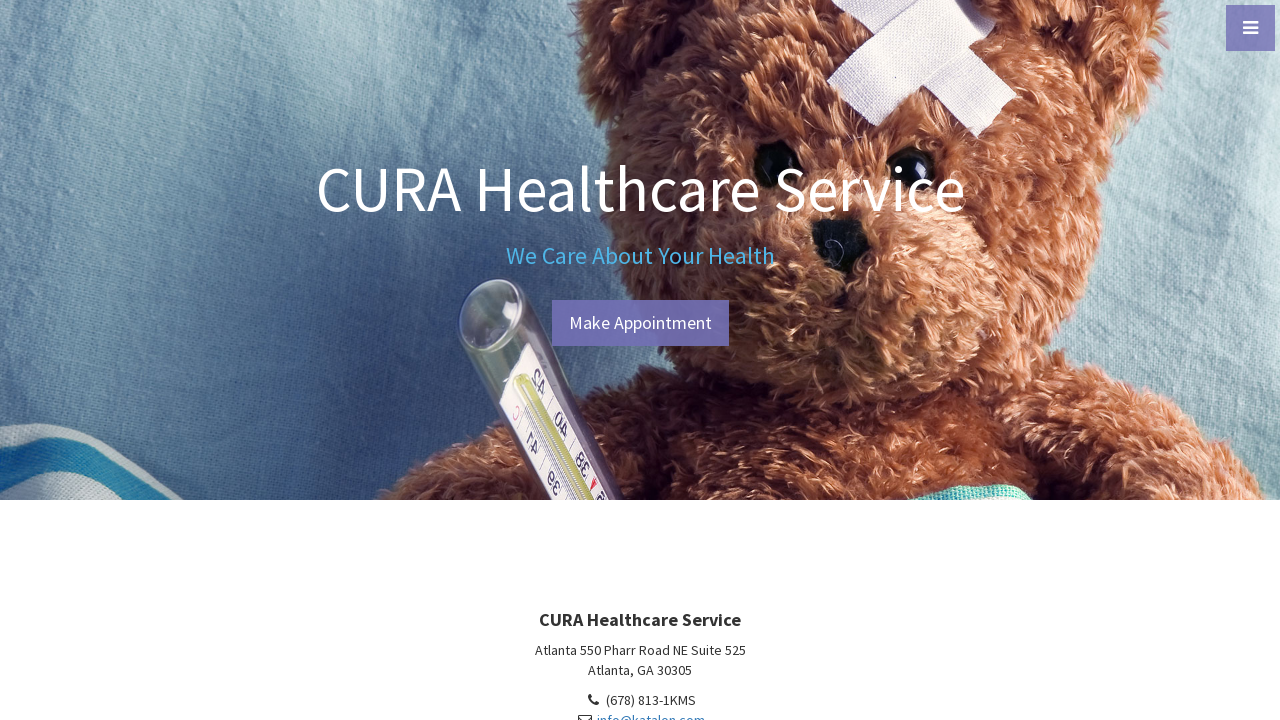